Tests navigation to the Java documentation page by clicking Get Started, hovering over Node.js dropdown, selecting Java, and verifying Java-specific content appears

Starting URL: https://playwright.dev/

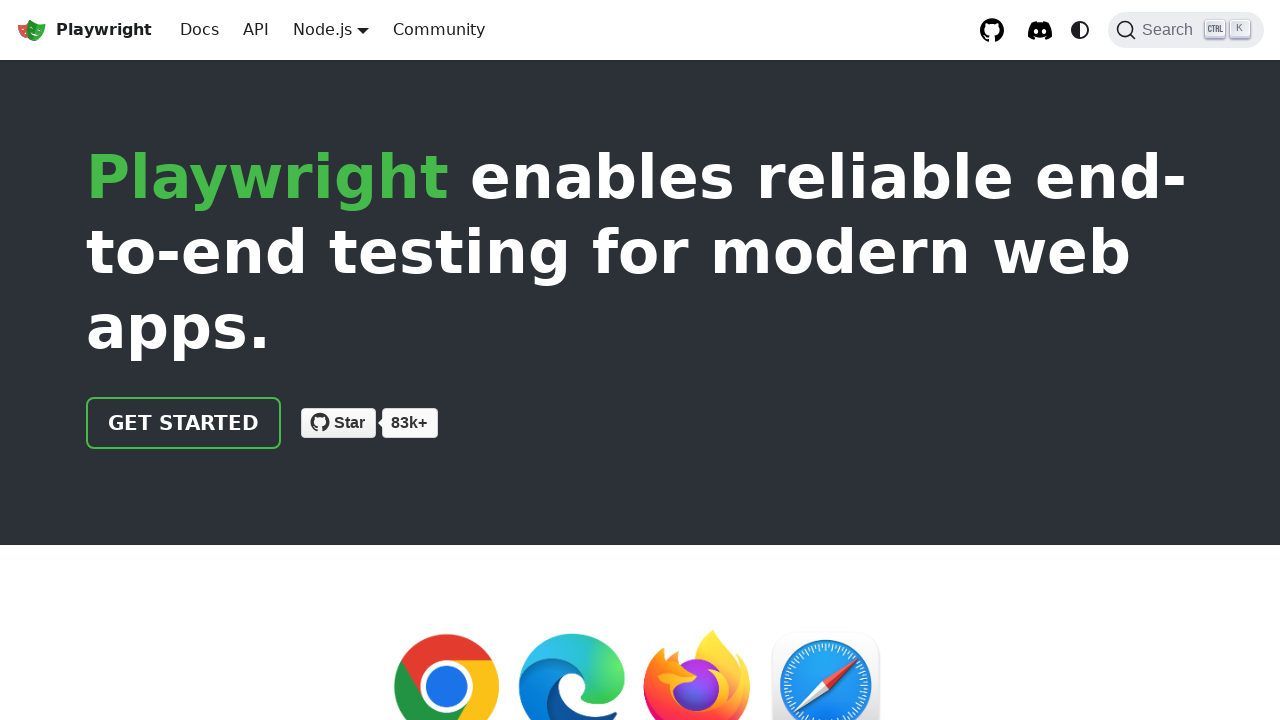

Clicked 'Get started' link at (184, 423) on internal:role=link[name="Get started"i]
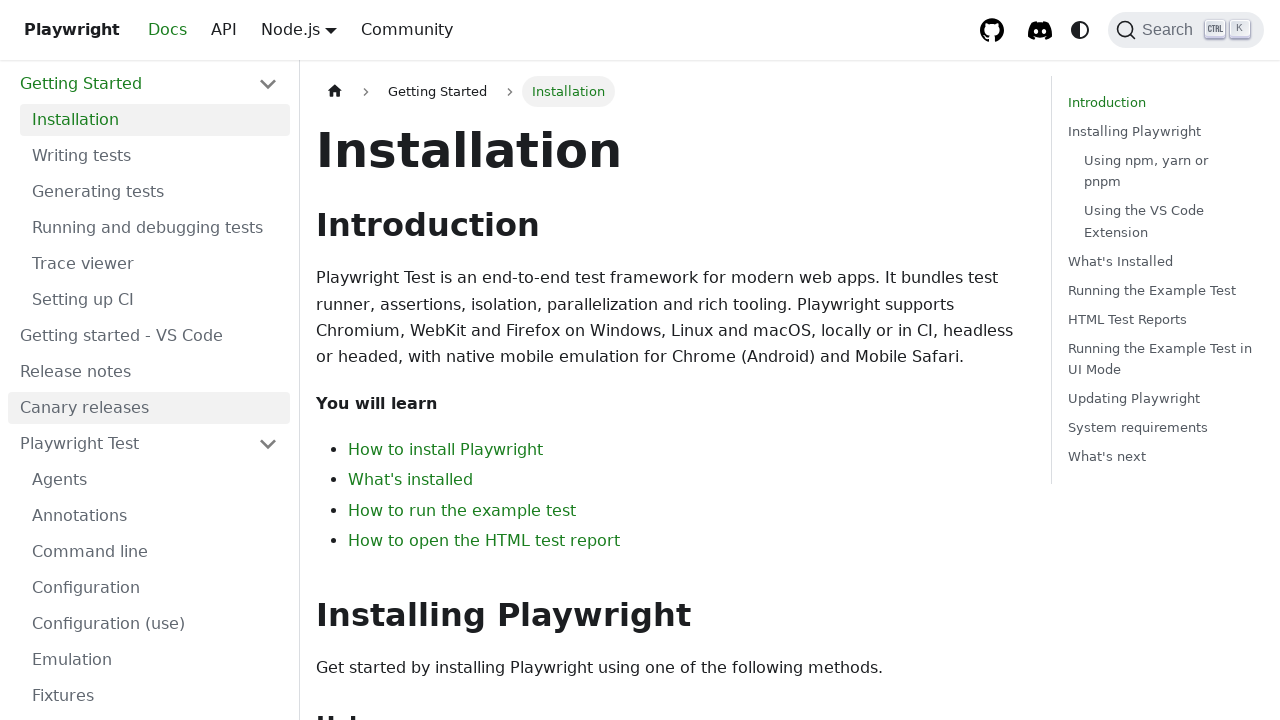

Hovered over Node.js dropdown button to reveal language options at (290, 29) on internal:role=button[name="Node.js"i]
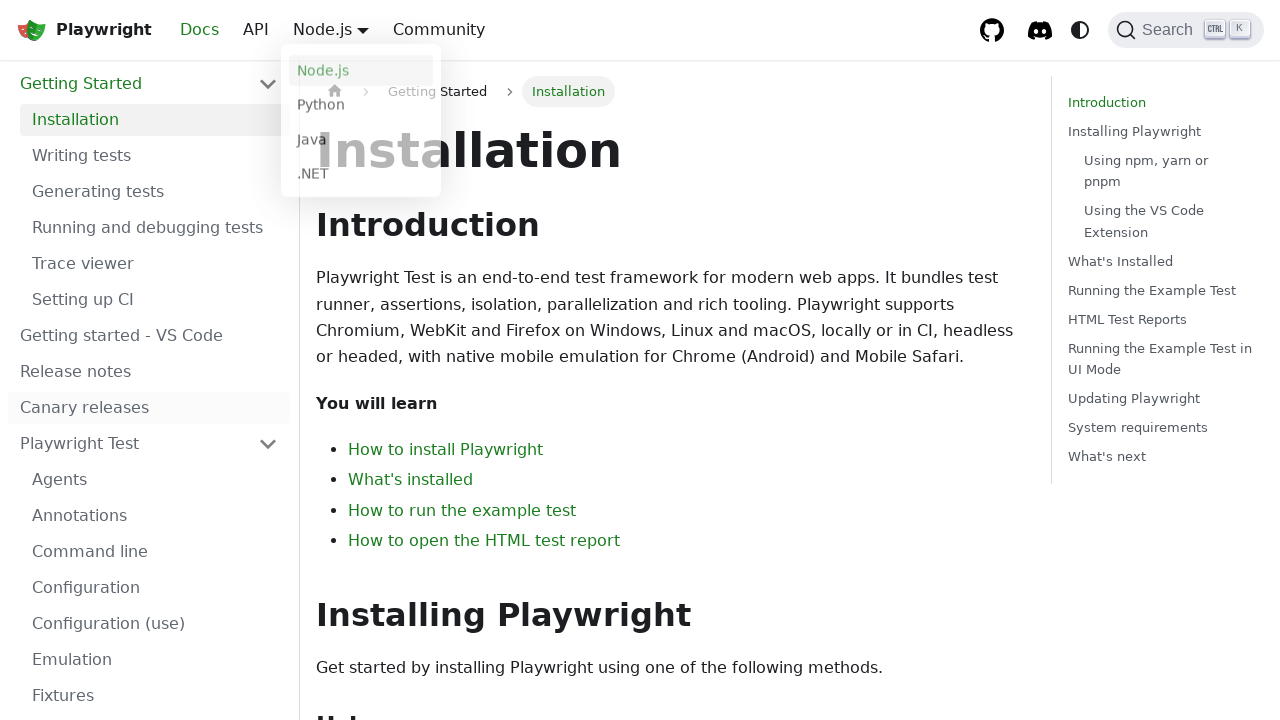

Selected Java from language dropdown at (361, 142) on internal:text="Java"s
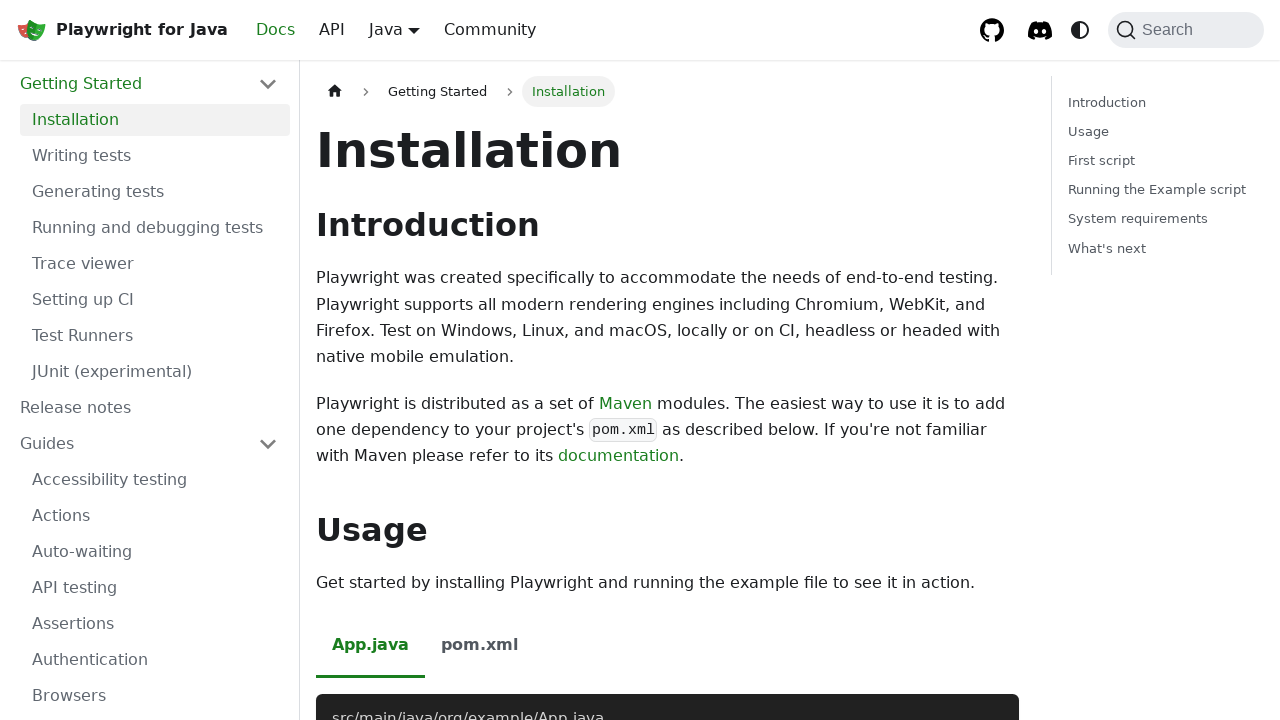

Navigated to Java documentation intro page
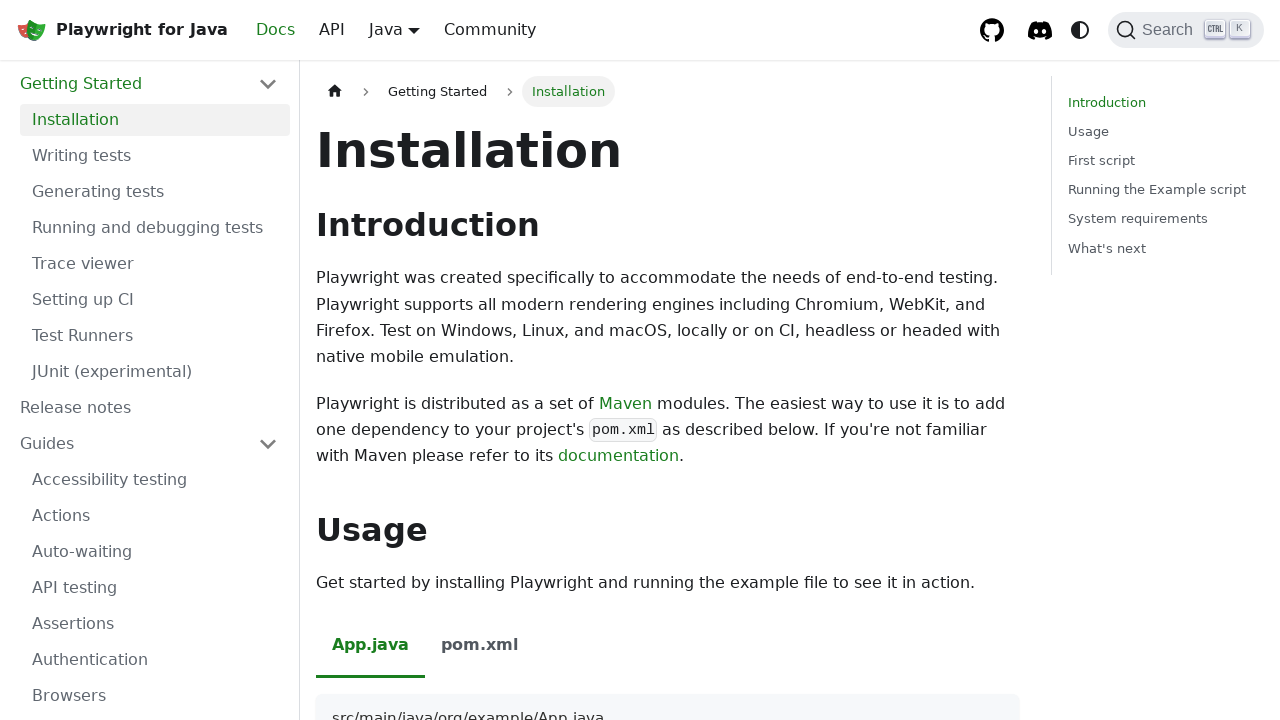

Verified Java-specific intro text 'Playwright is distributed as a set of Maven modules.' is visible
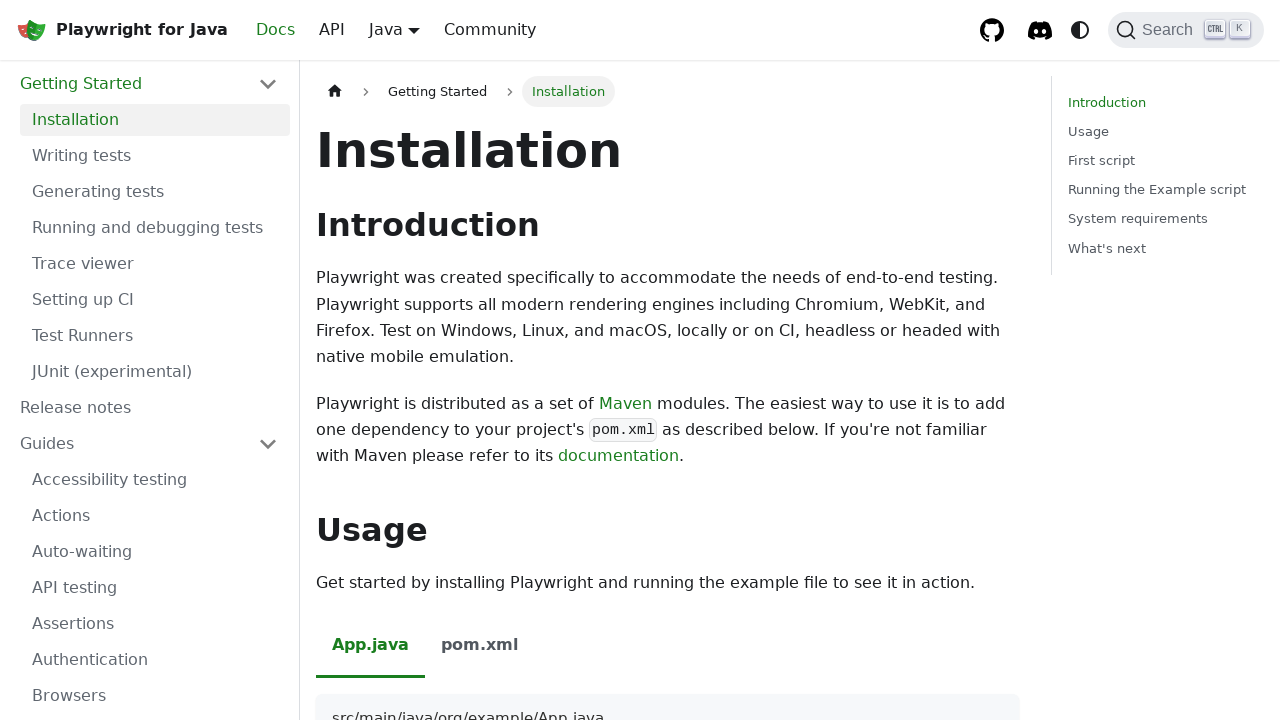

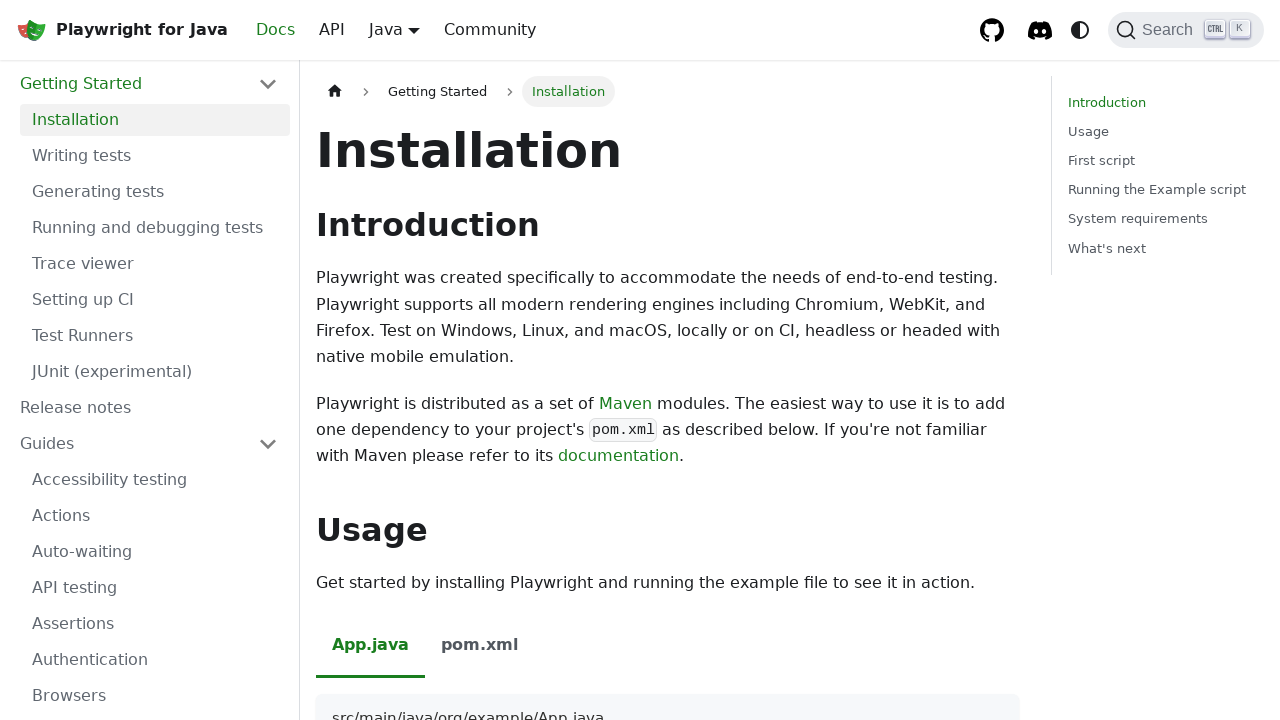